Navigates to the Grotech Minds website homepage and waits for it to load

Starting URL: https://grotechminds.com/

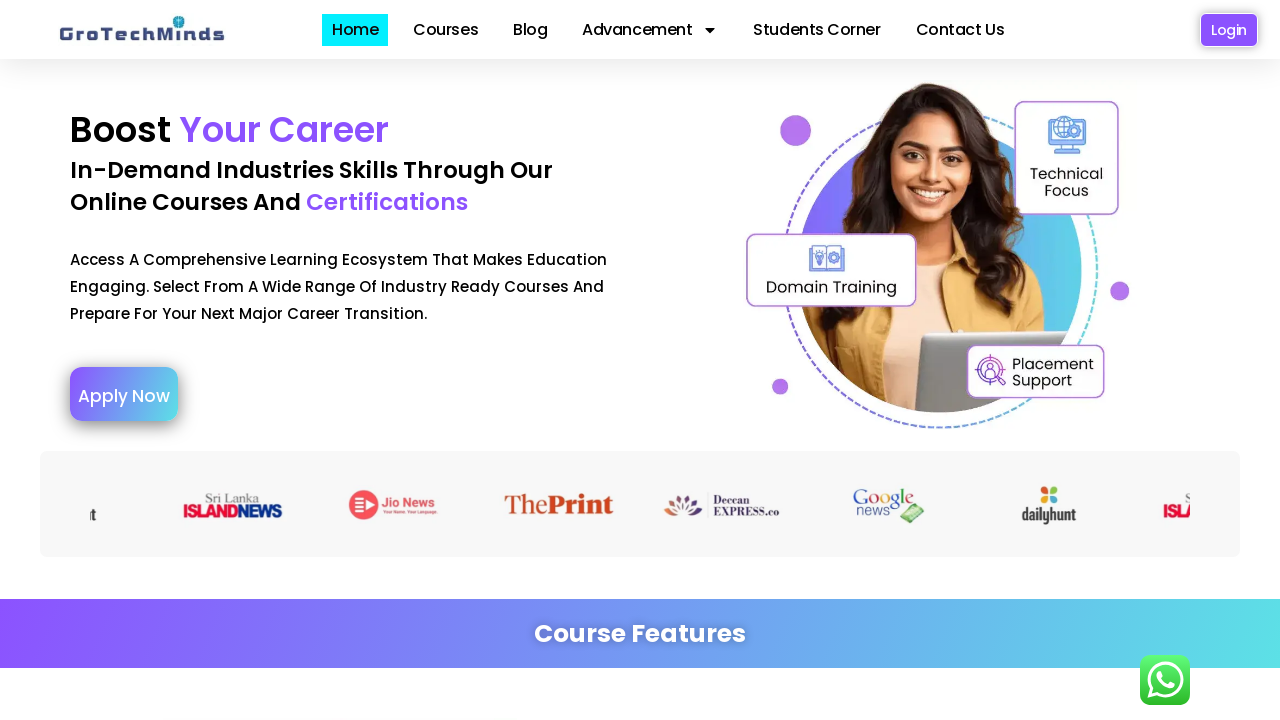

Waited for page DOM content to be loaded
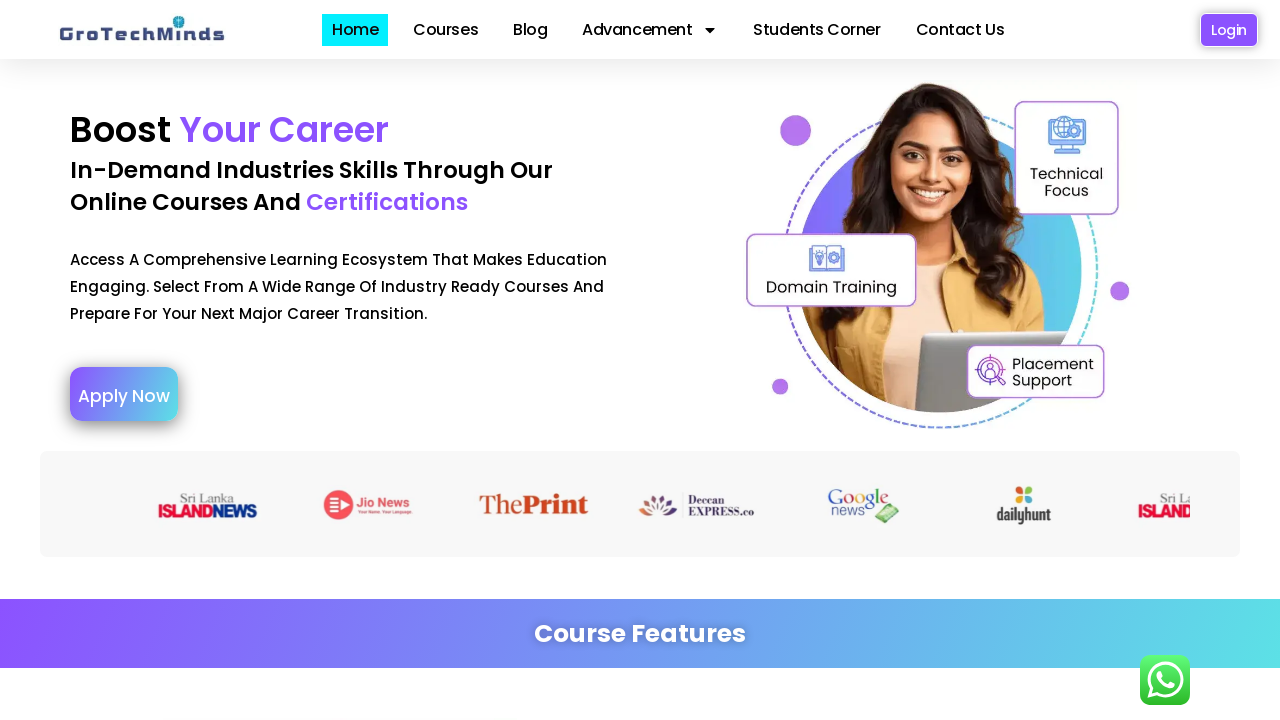

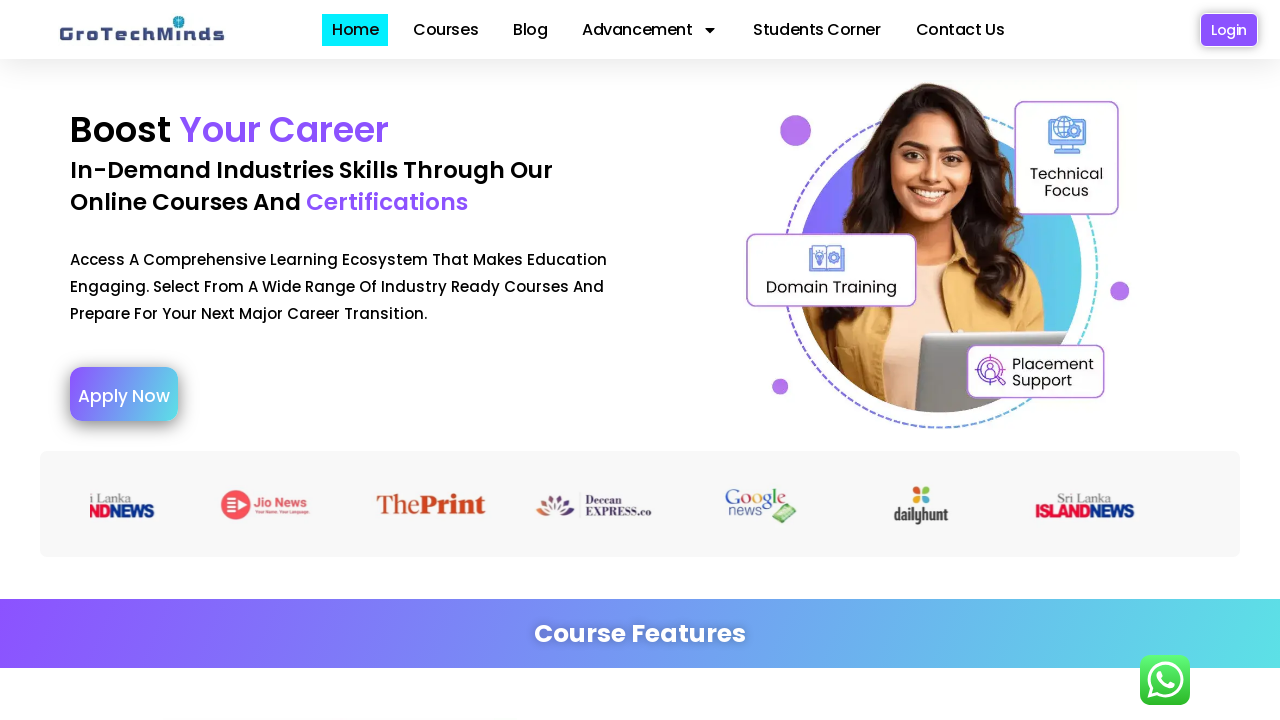